Tests window handling by clicking a "Try it Yourself" link that opens a new window, switching to that new window, and counting the number of iframes on the page.

Starting URL: https://www.w3schools.com/jsref/met_win_alert.asp

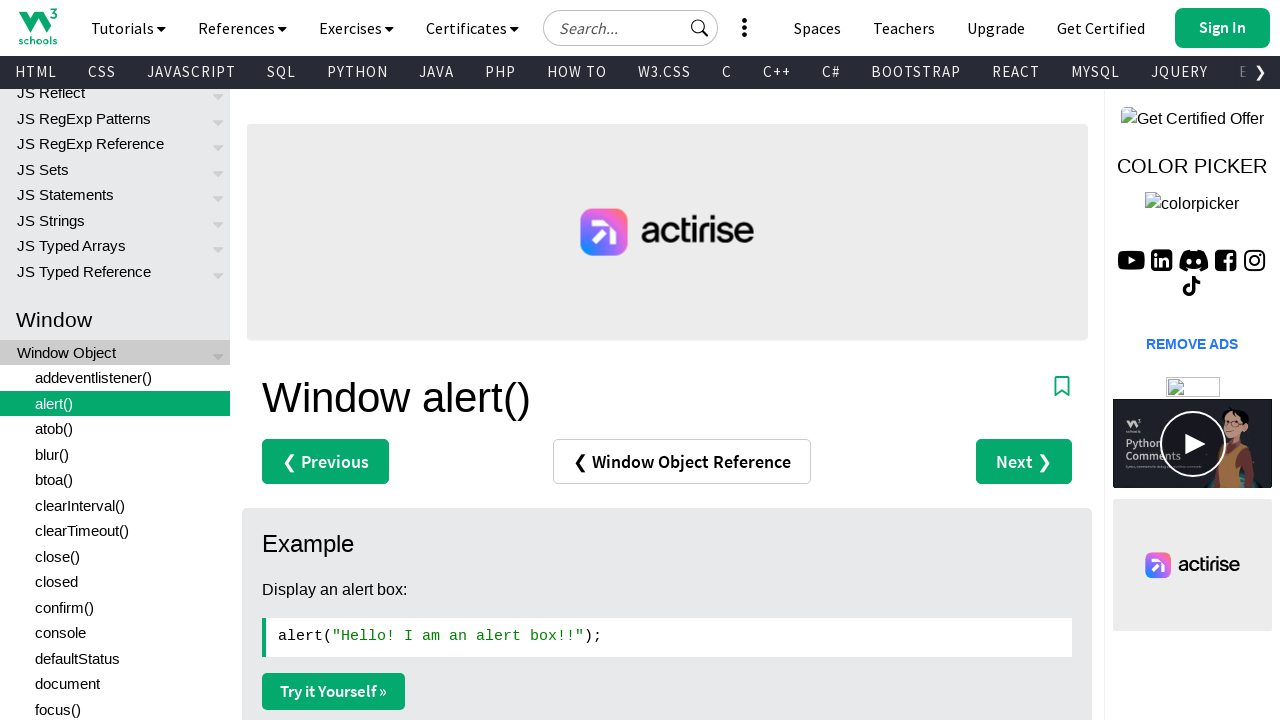

Clicked 'Try it Yourself' link and new window opened at (334, 691) on text=Try it Yourself
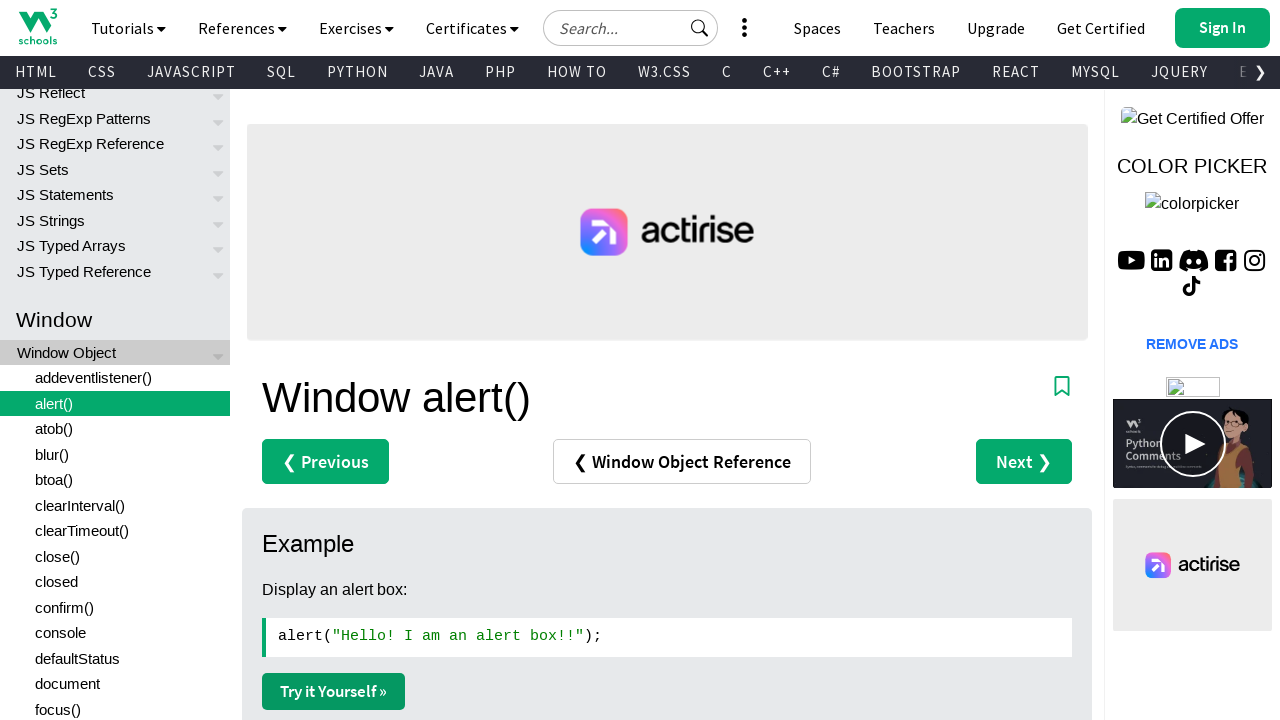

New window finished loading
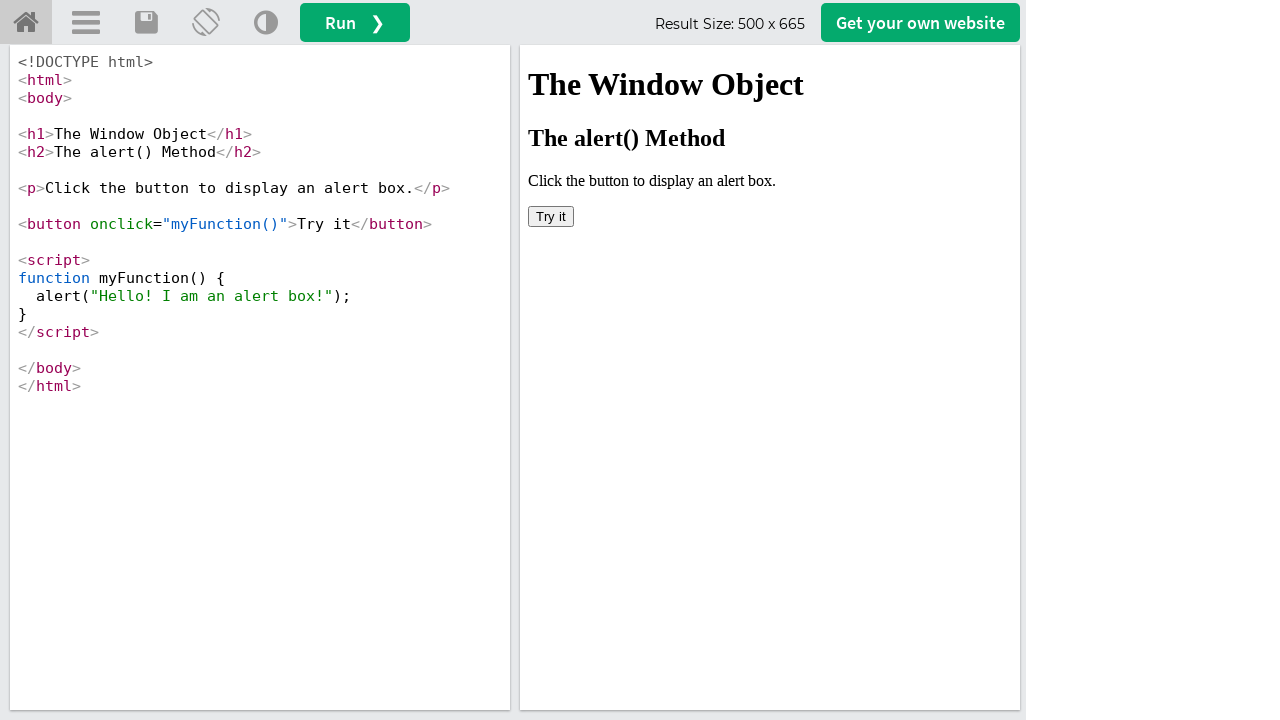

Retrieved new window title: W3Schools Tryit Editor
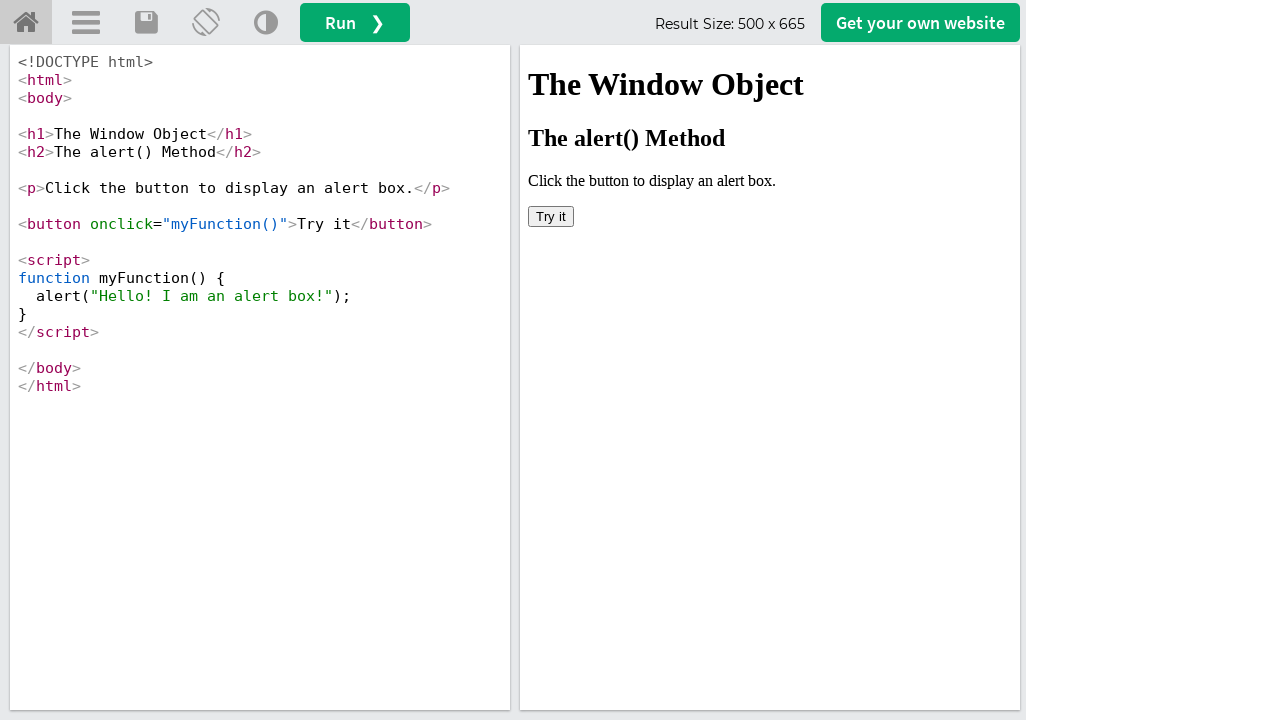

Counted 2 iframes on the new page
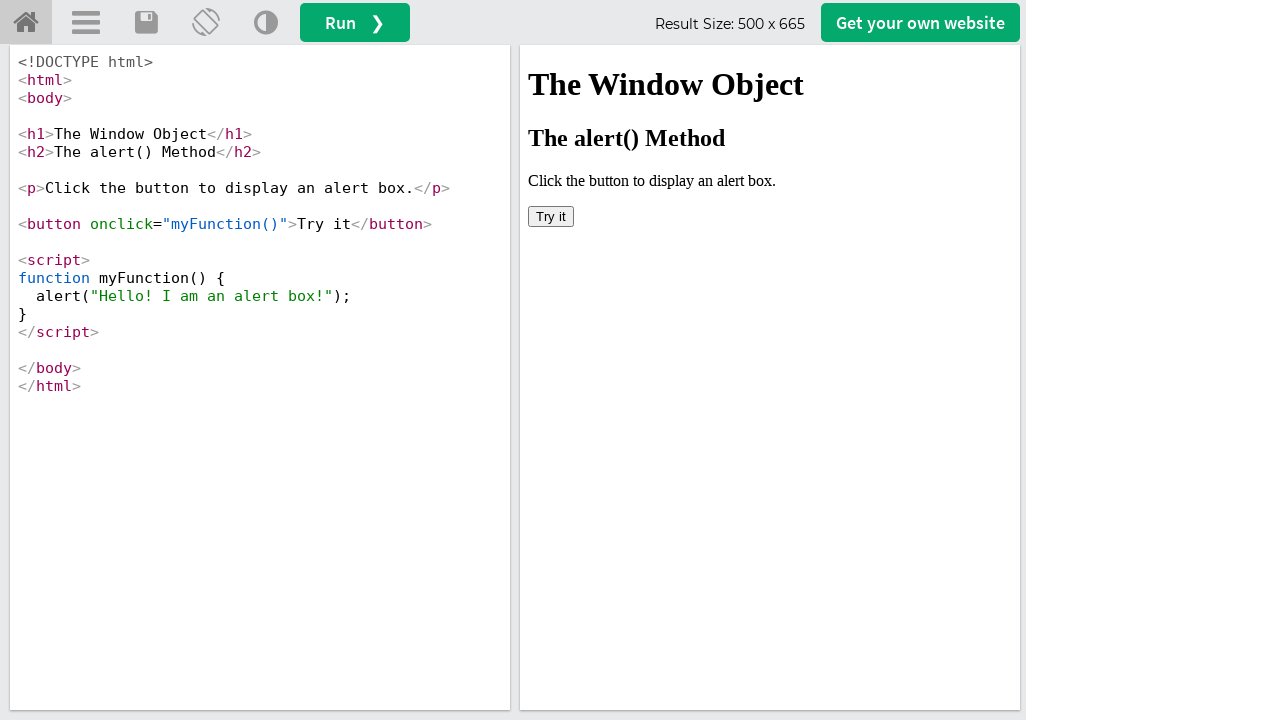

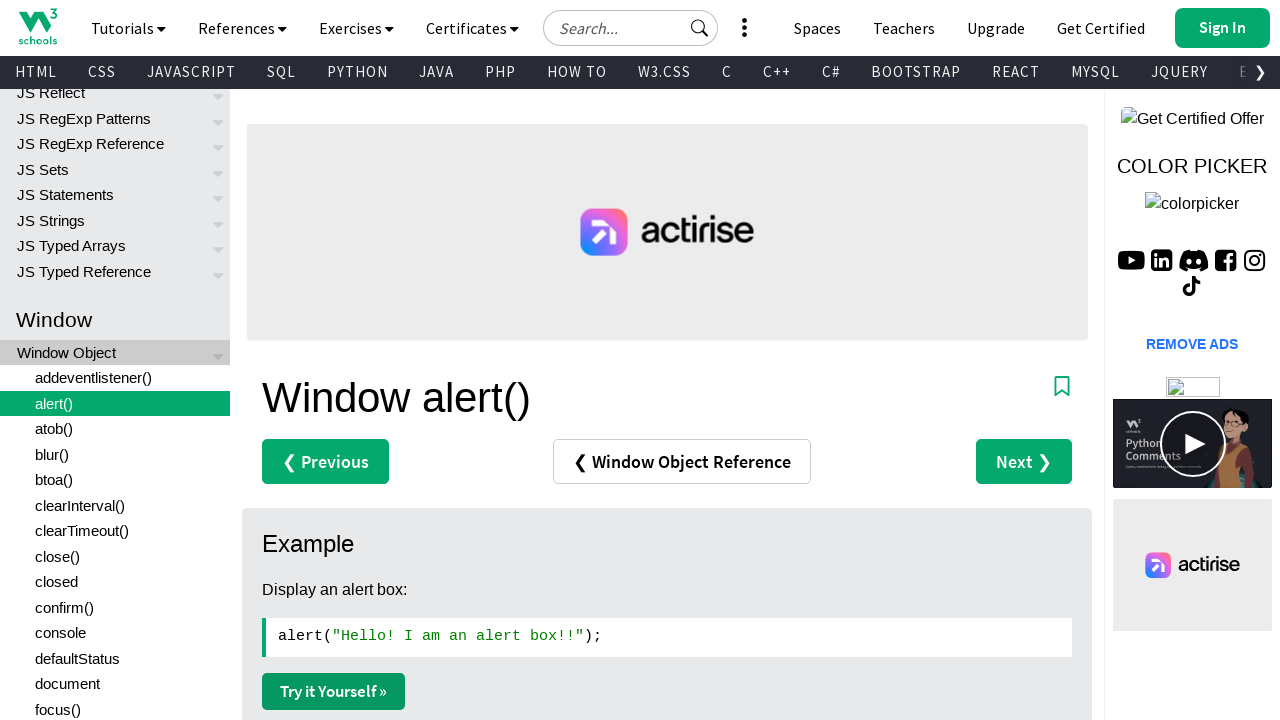